Tests a registration form by filling required fields (first name, last name, email) and submitting, then verifying a success message is displayed.

Starting URL: http://suninjuly.github.io/registration1.html

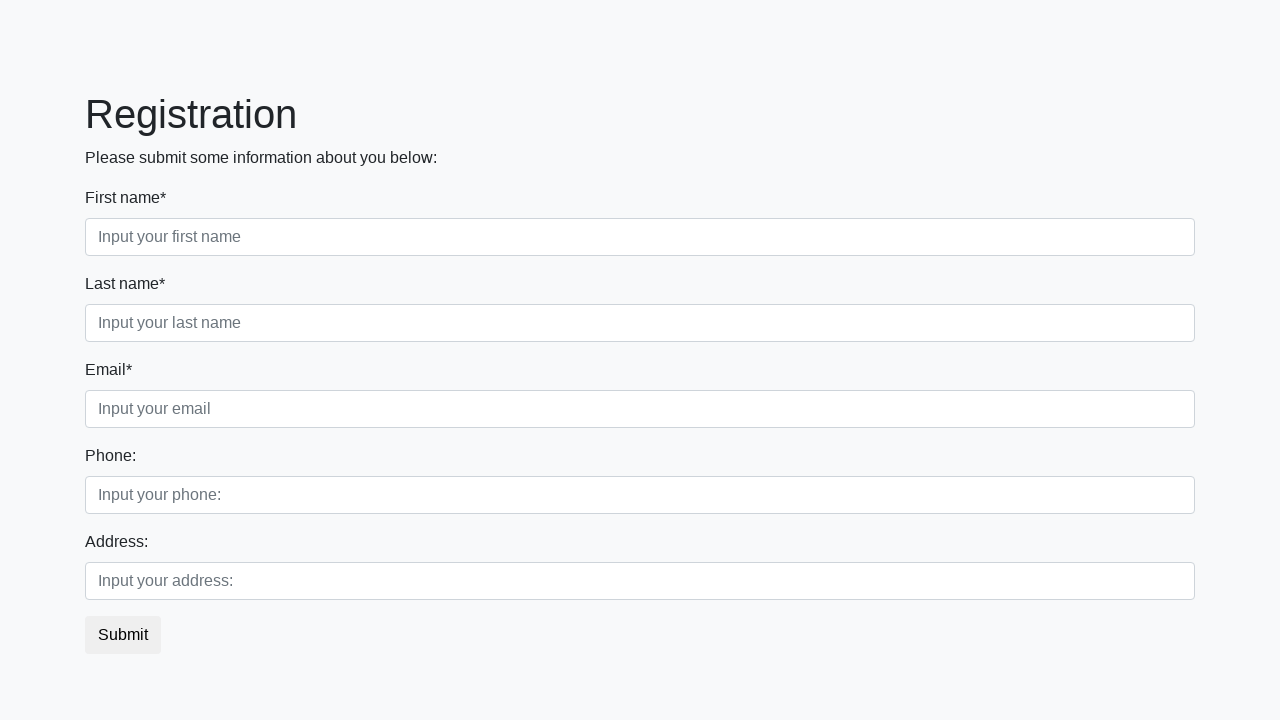

Filled first name field with 'John' on .first[required]
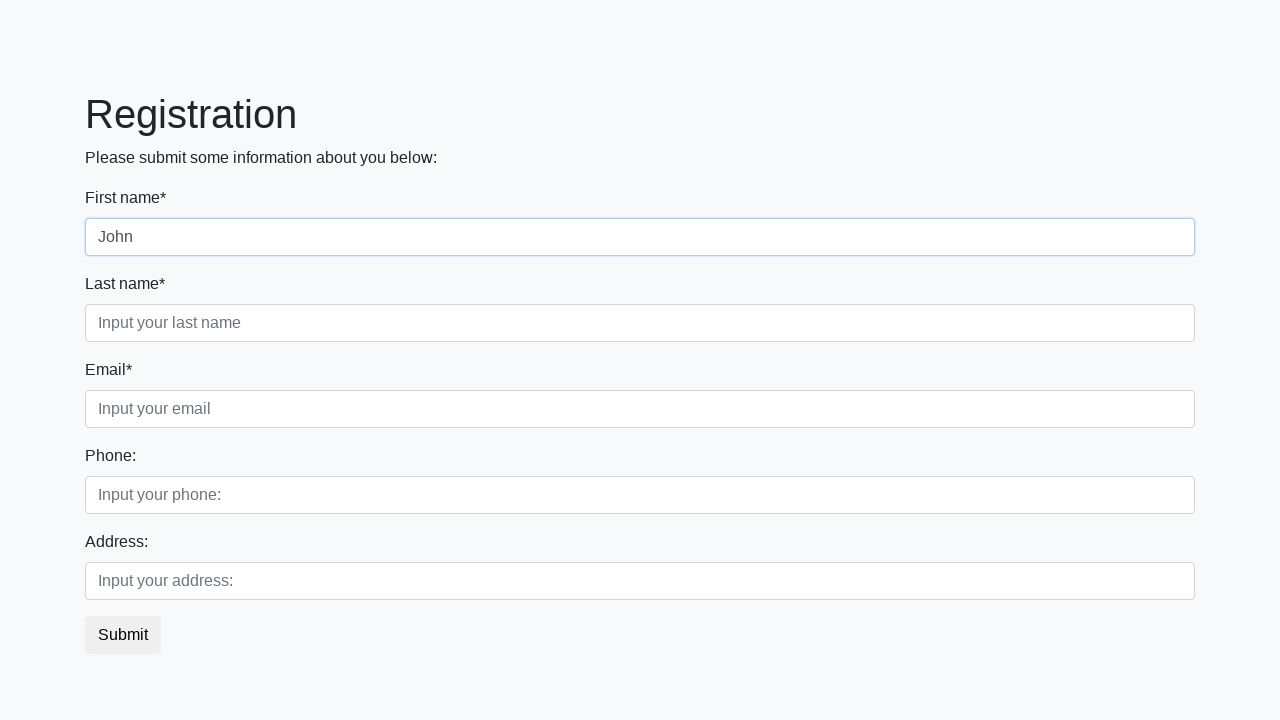

Filled last name field with 'Smith' on .second[required]
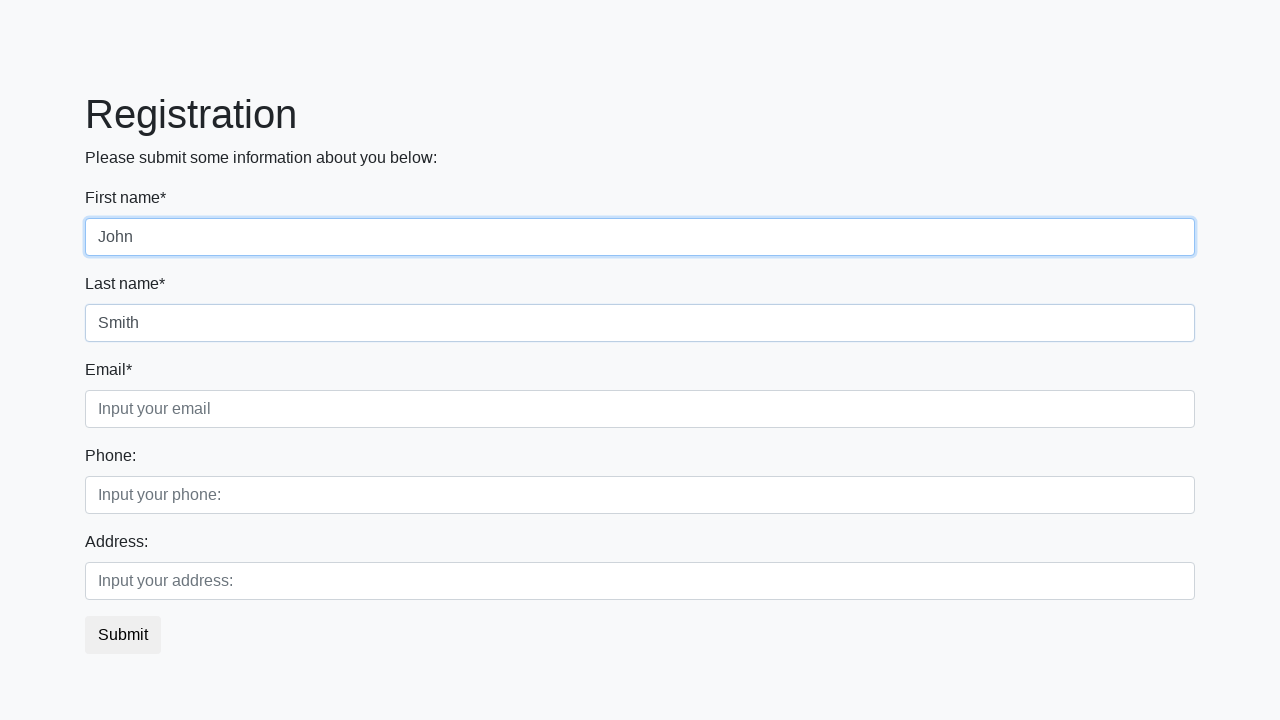

Filled email field with 'john.smith@example.com' on .third[required]
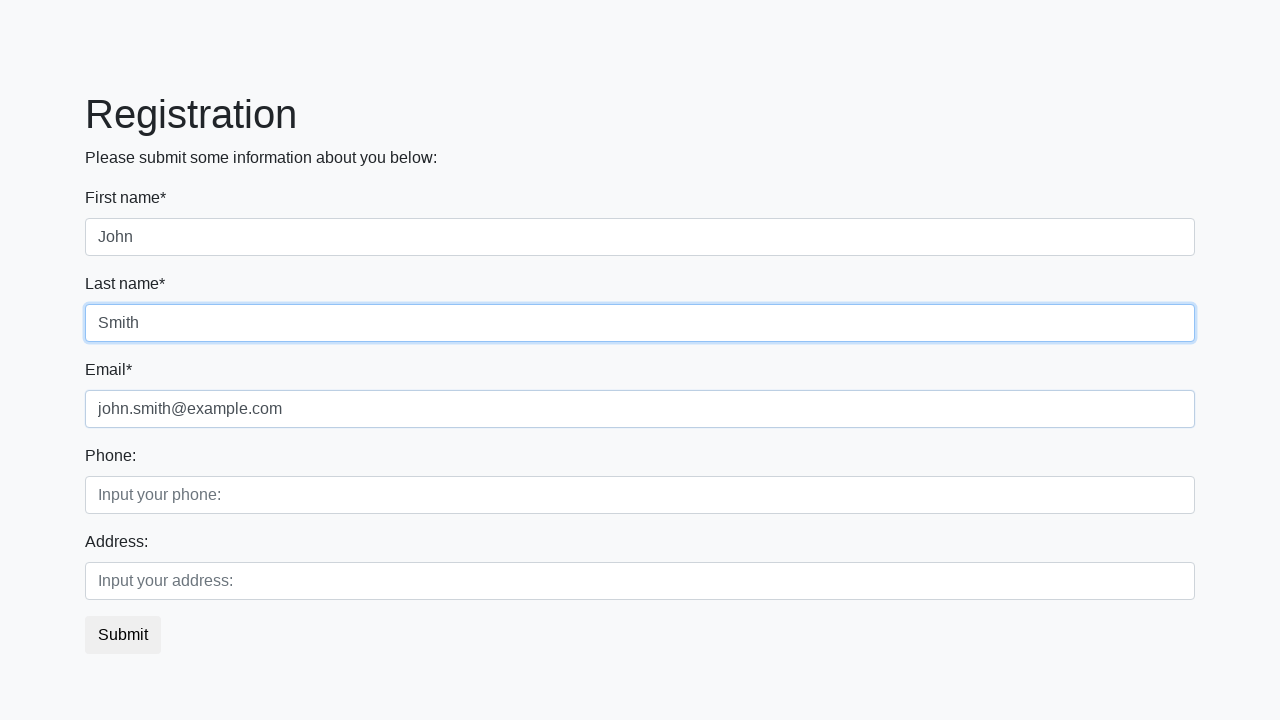

Clicked submit button to register at (123, 635) on button.btn
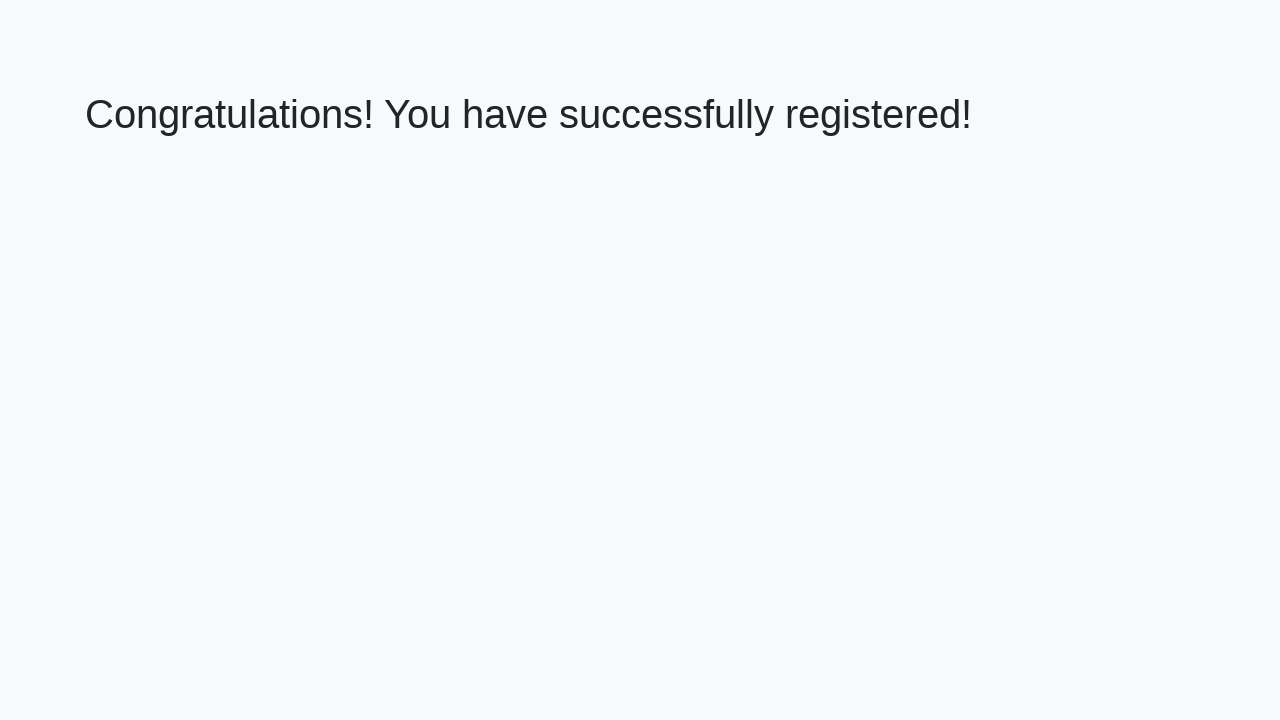

Success message heading loaded and verified
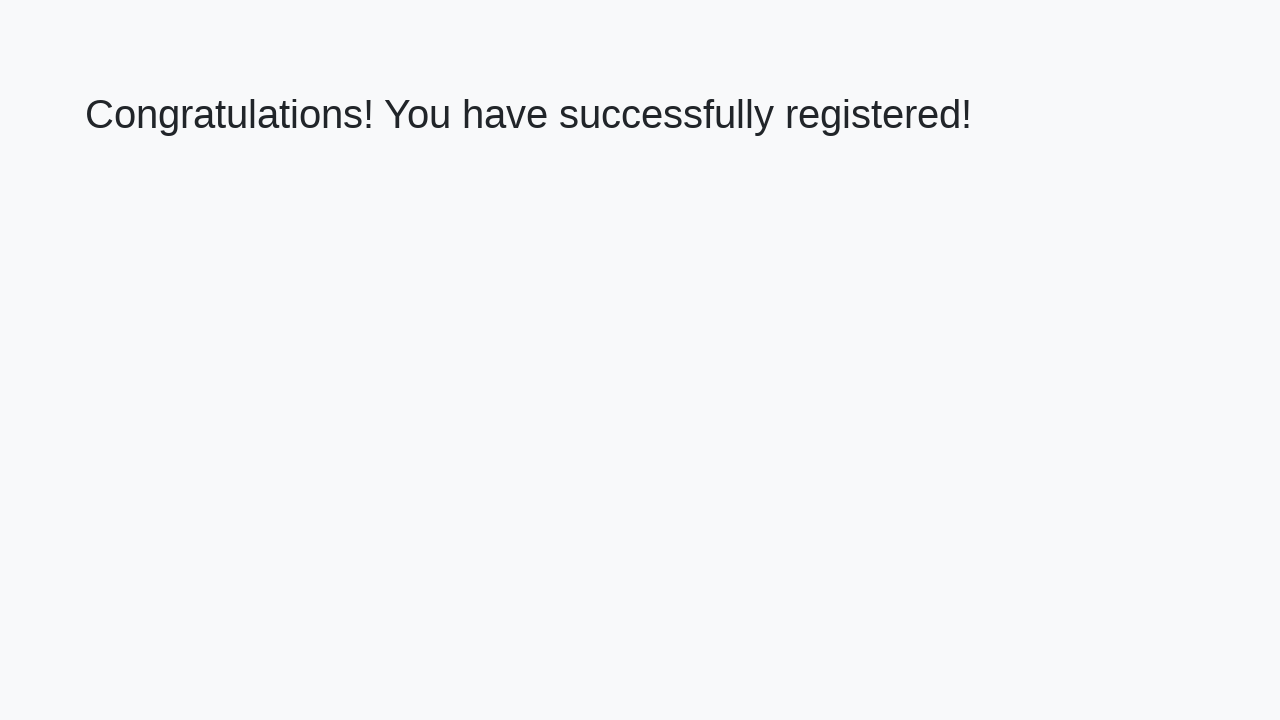

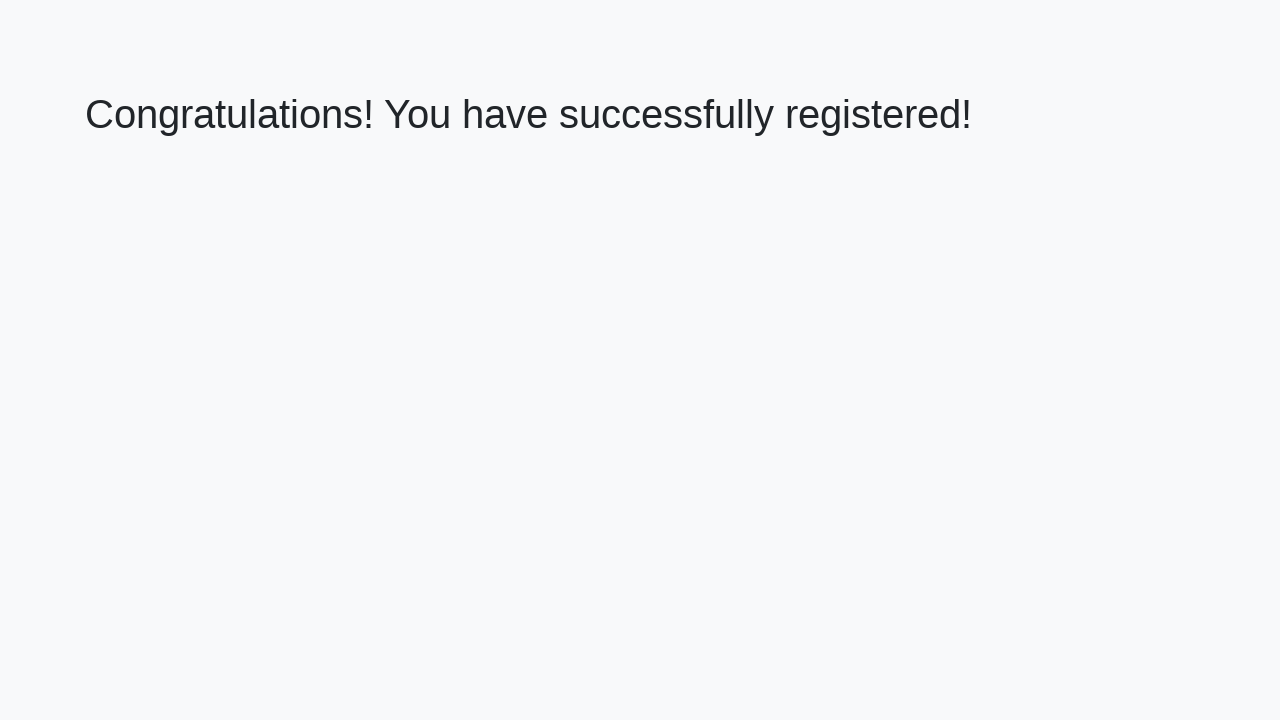